Navigates to the OrangeHRM demo booking page and fills in the full name field in the contact form.

Starting URL: https://www.orangehrm.com/en/book-a-free-demo

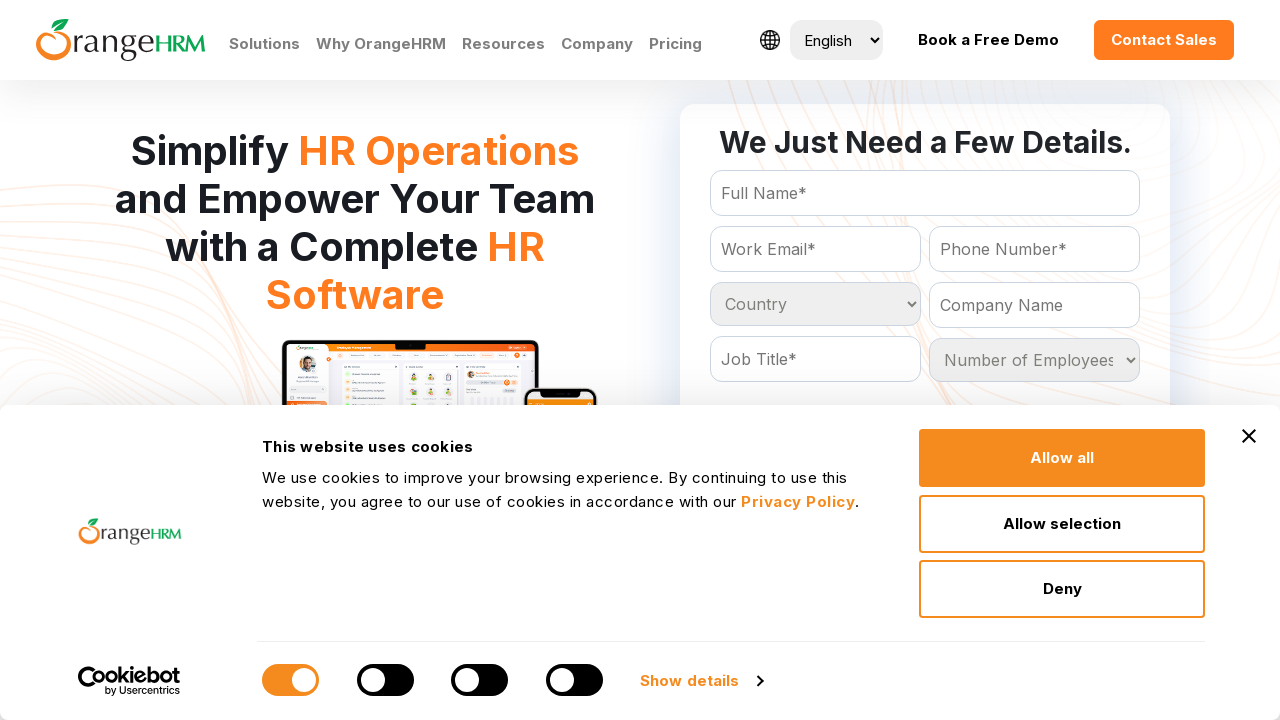

Navigated to OrangeHRM demo booking page
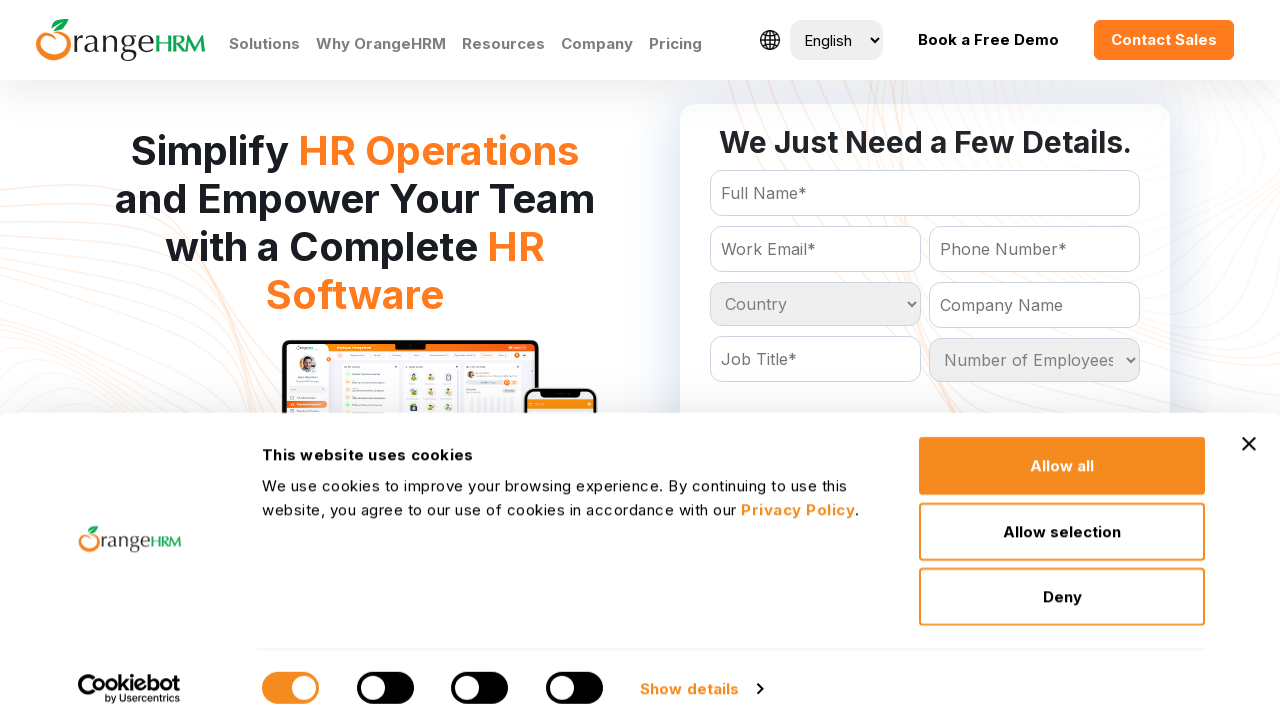

Filled full name field with 'John Anderson' in contact form on input[name='FullName']
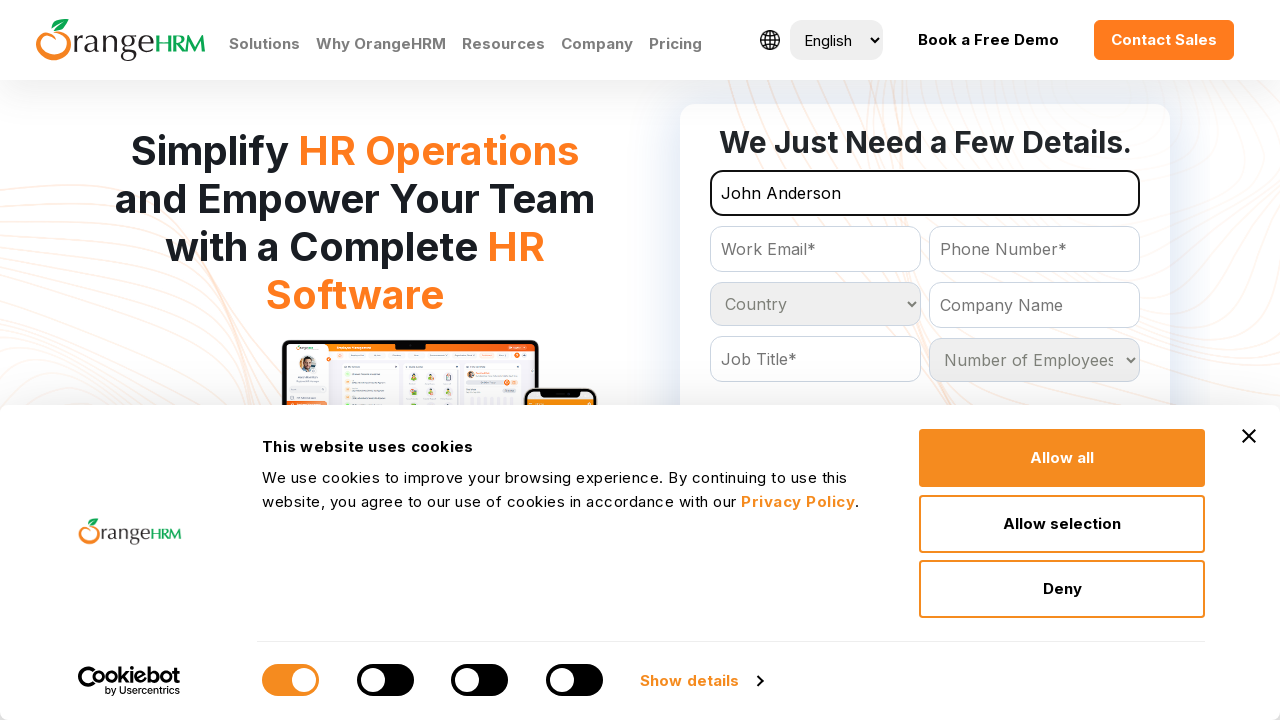

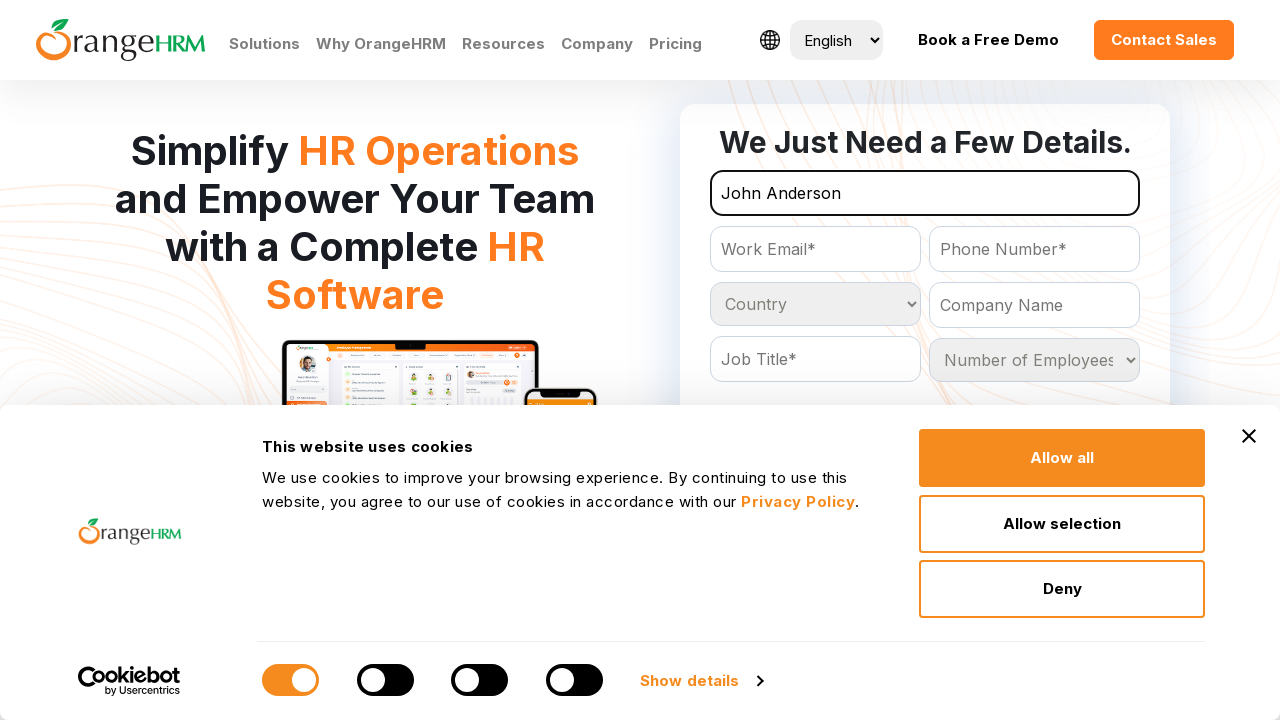